Tests iframe navigation and interaction by switching between single and nested iframes, filling text inputs in each frame

Starting URL: http://demo.automationtesting.in/Frames.html

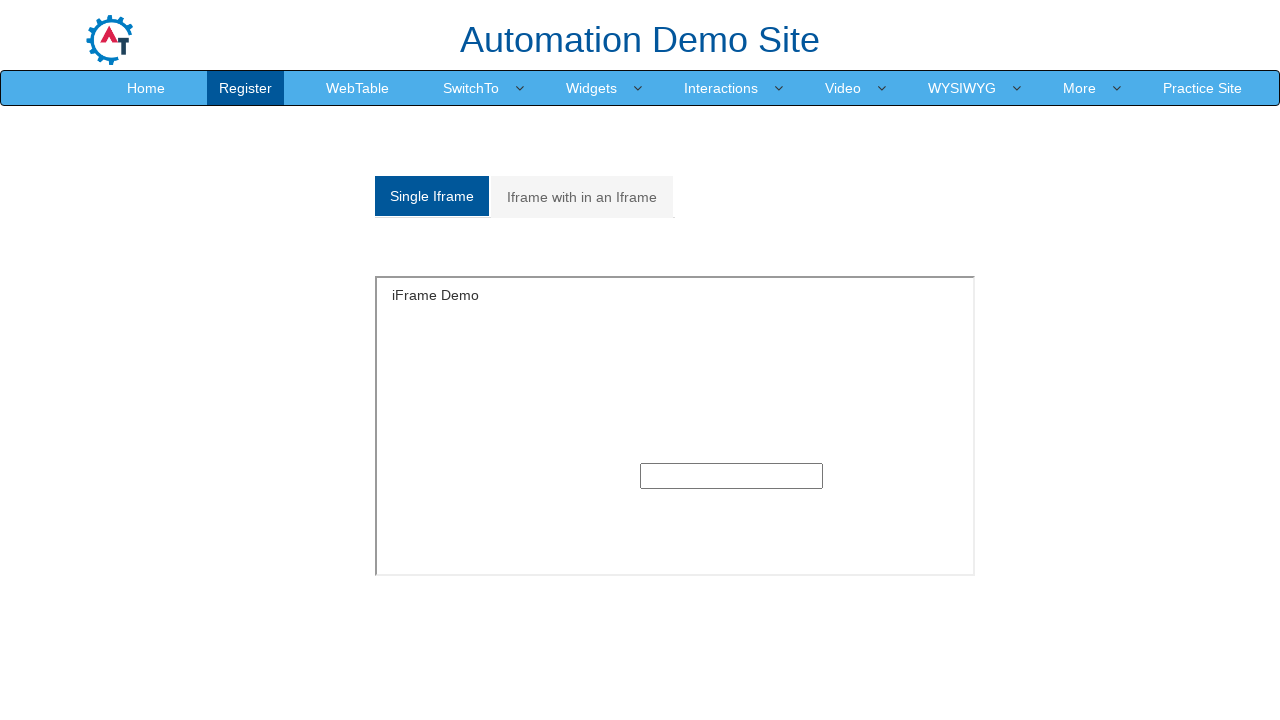

Clicked on Single Iframe tab at (432, 196) on xpath=//a[contains(text(), 'Single')]
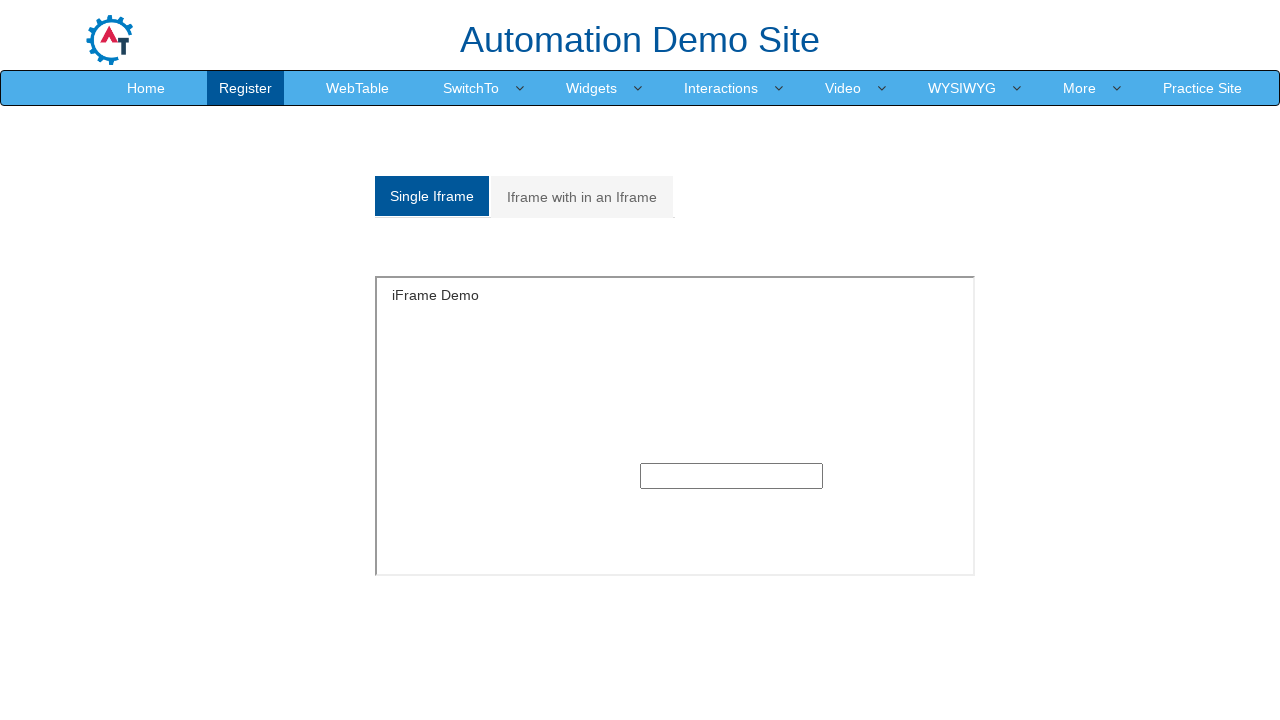

Located single iframe element
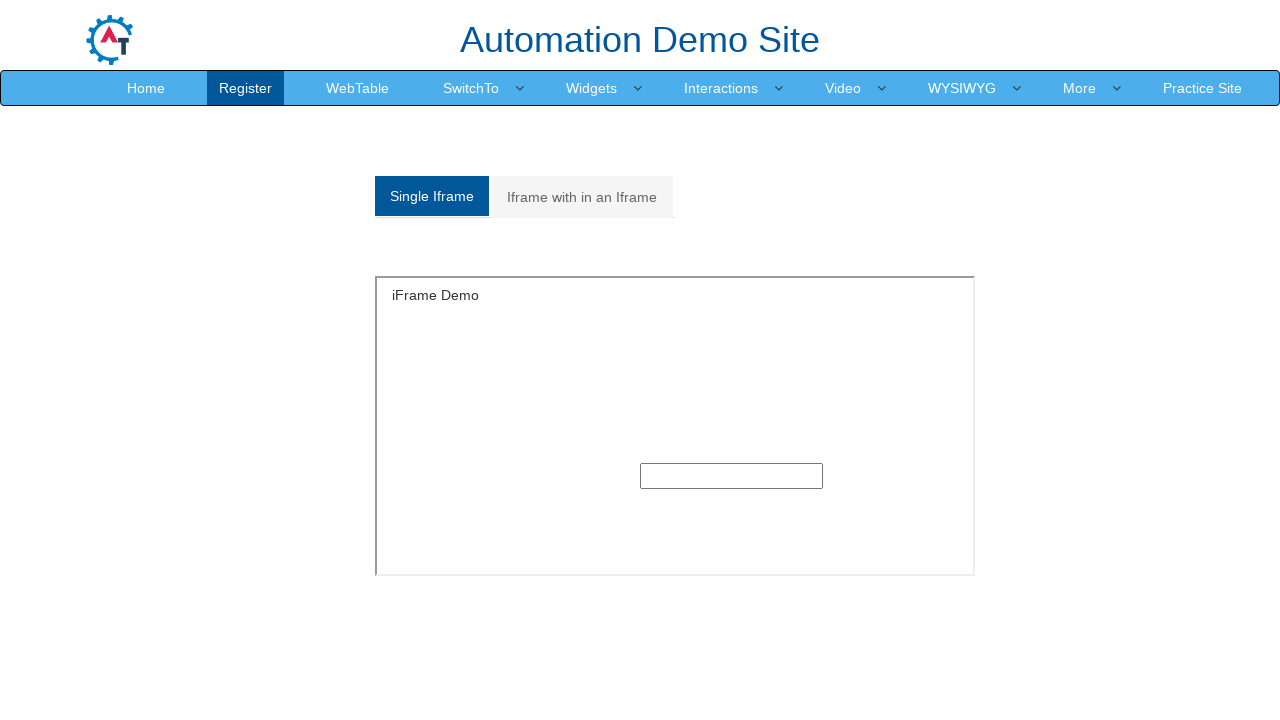

Filled text input in single iframe with 'Sana' on iframe[id='singleframe'] >> internal:control=enter-frame >> xpath=//input[@type=
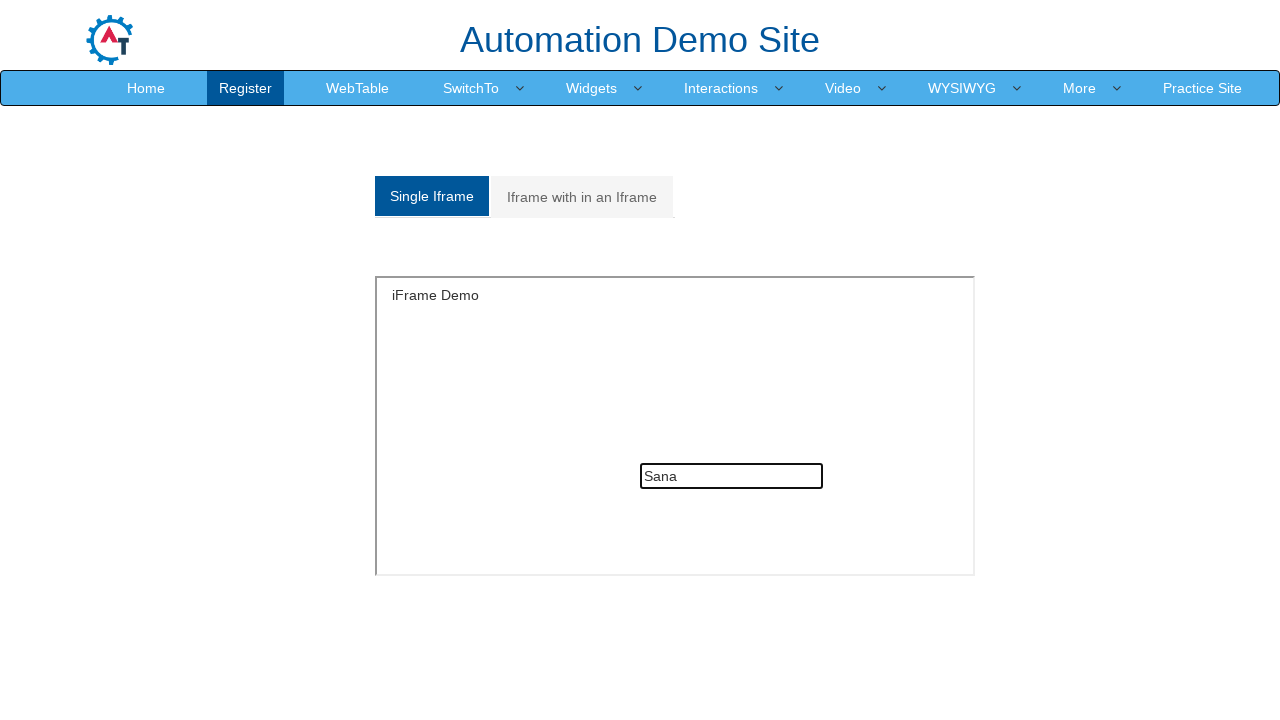

Clicked on nested iframe tab at (582, 197) on xpath=//a[contains(text(), 'with')]
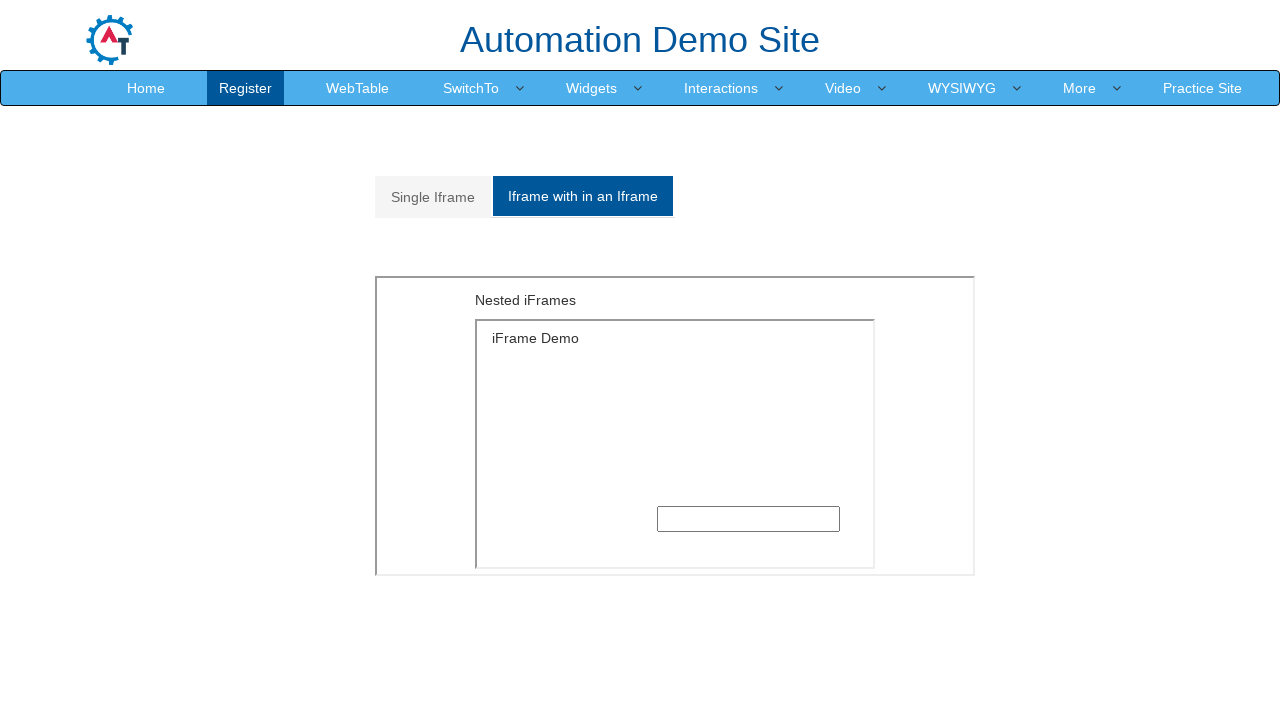

Located outer iframe with MultipleFrames.html
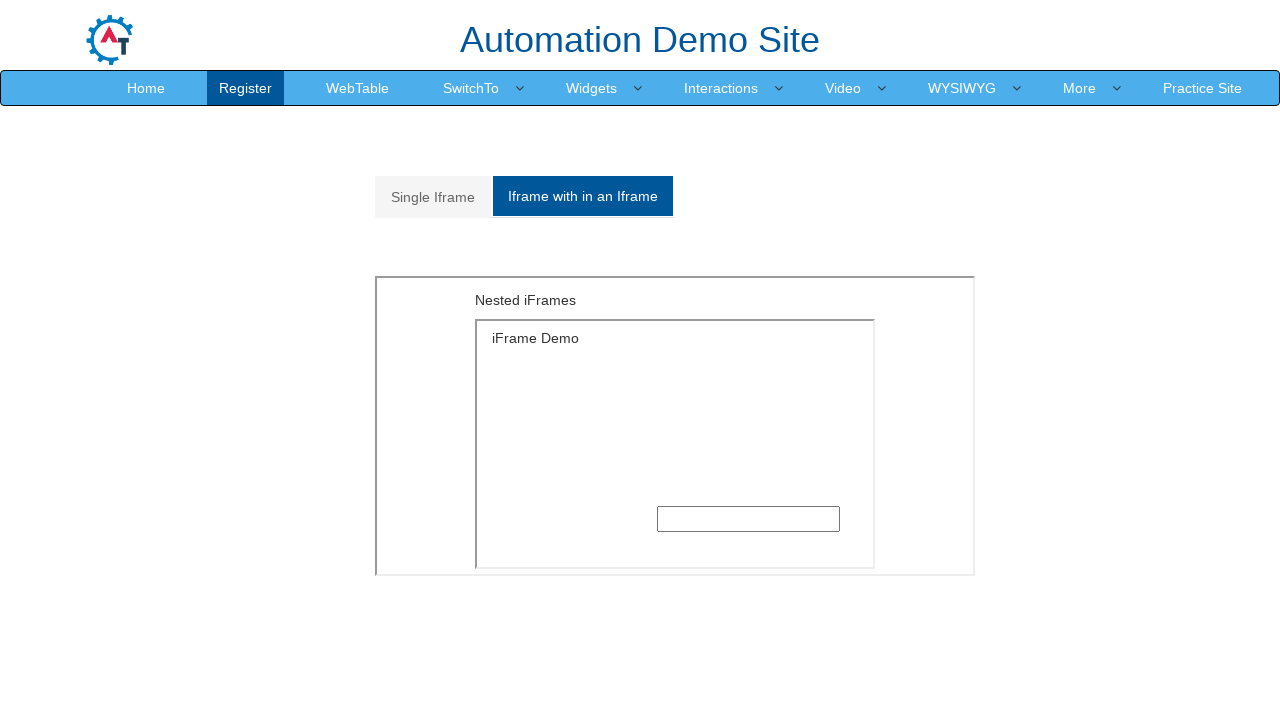

Located inner iframe with SingleFrame.html nested inside outer frame
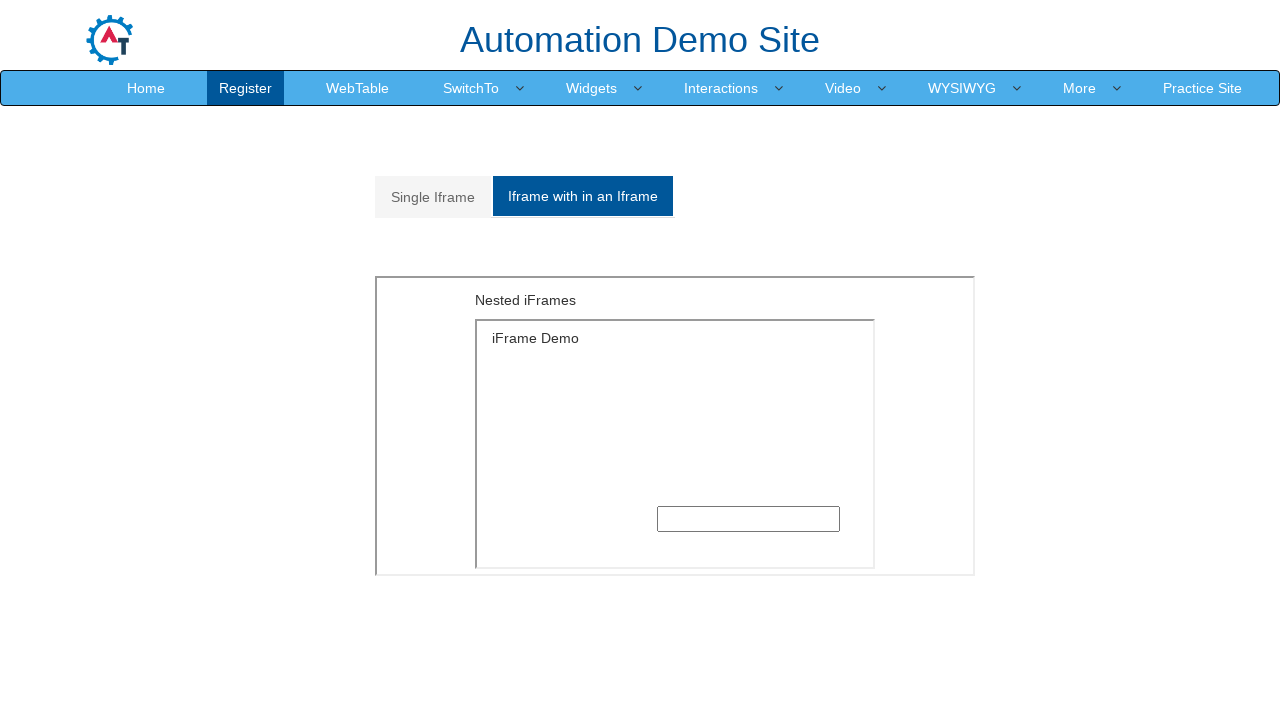

Filled text input in nested iframe with 'Benboubaker' on xpath=//iframe[@src='MultipleFrames.html'] >> internal:control=enter-frame >> xp
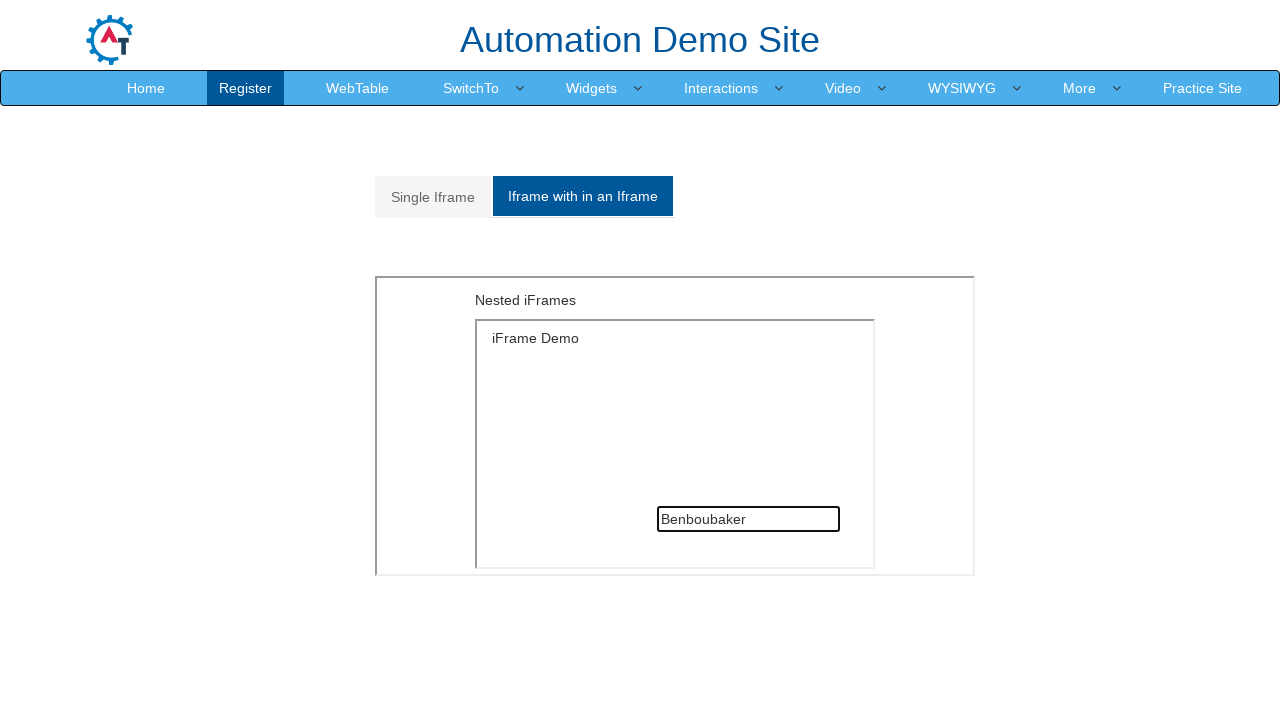

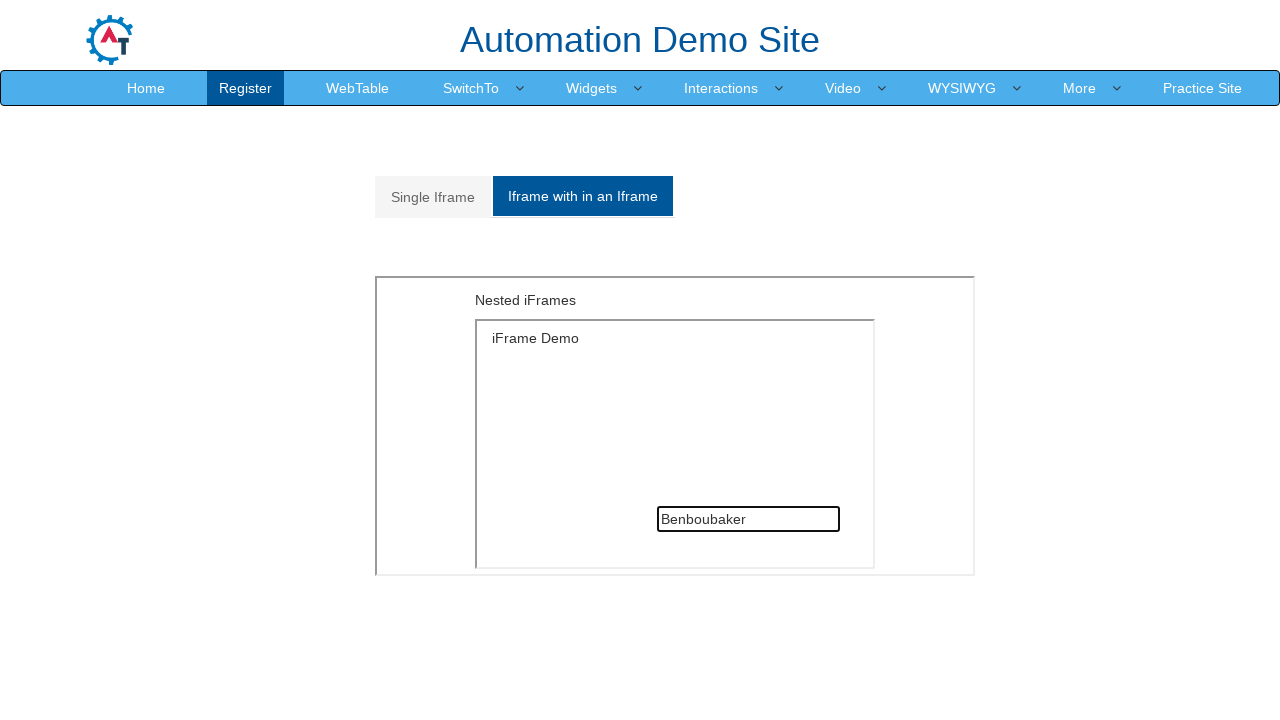